Automates filling out a survey form by clicking random options for 10 multiple-choice questions and then submitting the form.

Starting URL: https://www.wjx.cn/vm/PMJrFNk.aspx

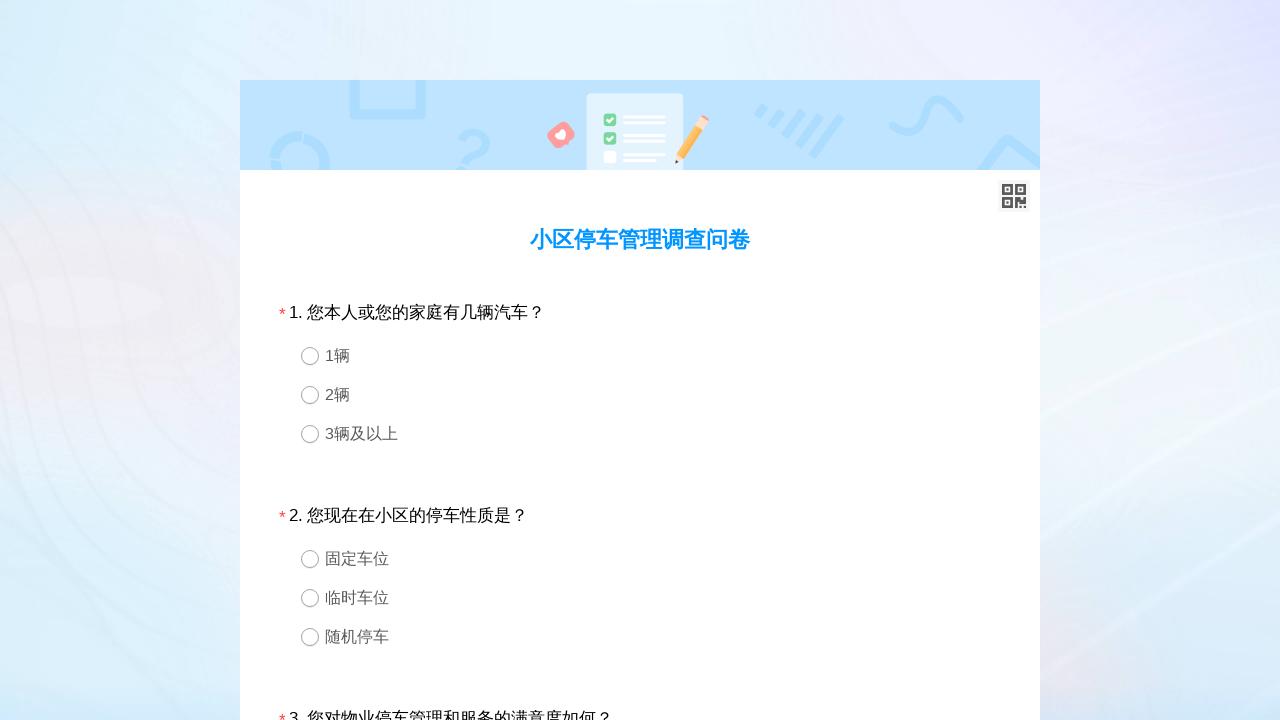

Survey form loaded and question 1 selector found
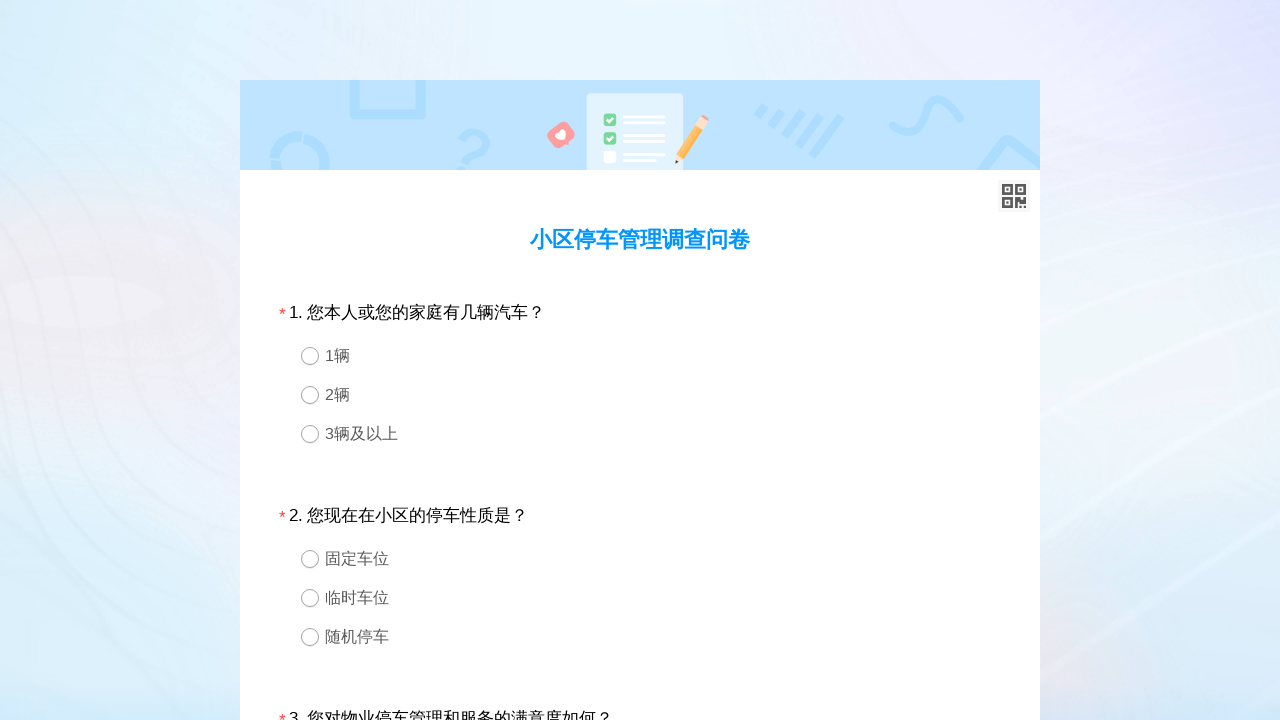

Clicked random option for question 1 at (658, 434) on [for="q1_3"]
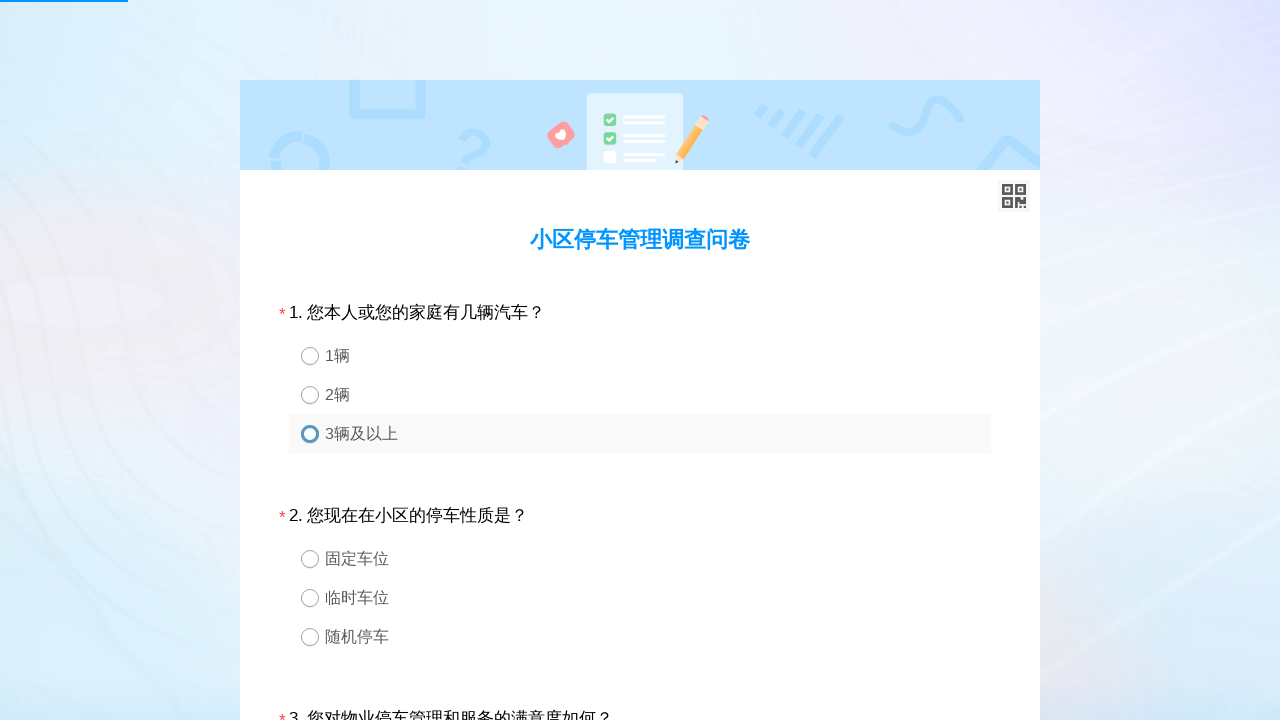

Clicked random option for question 2 at (658, 636) on [for="q2_3"]
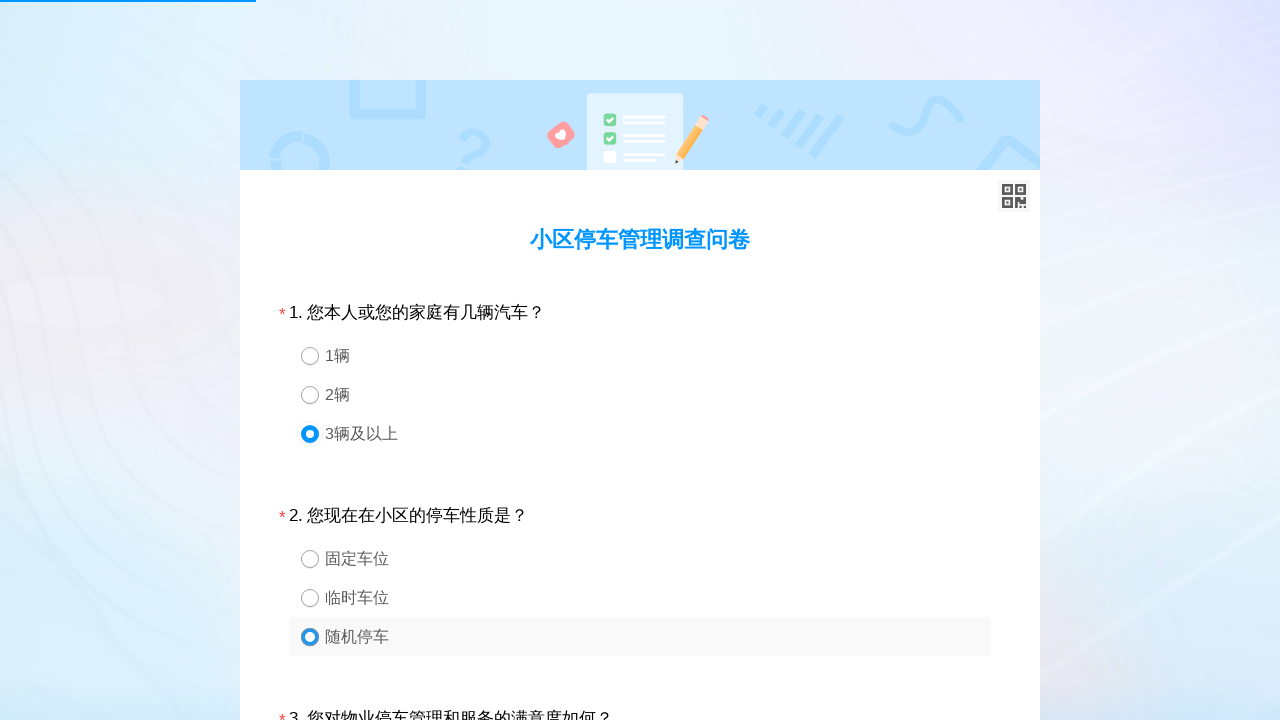

Clicked random option for question 3 at (658, 360) on [for="q3_2"]
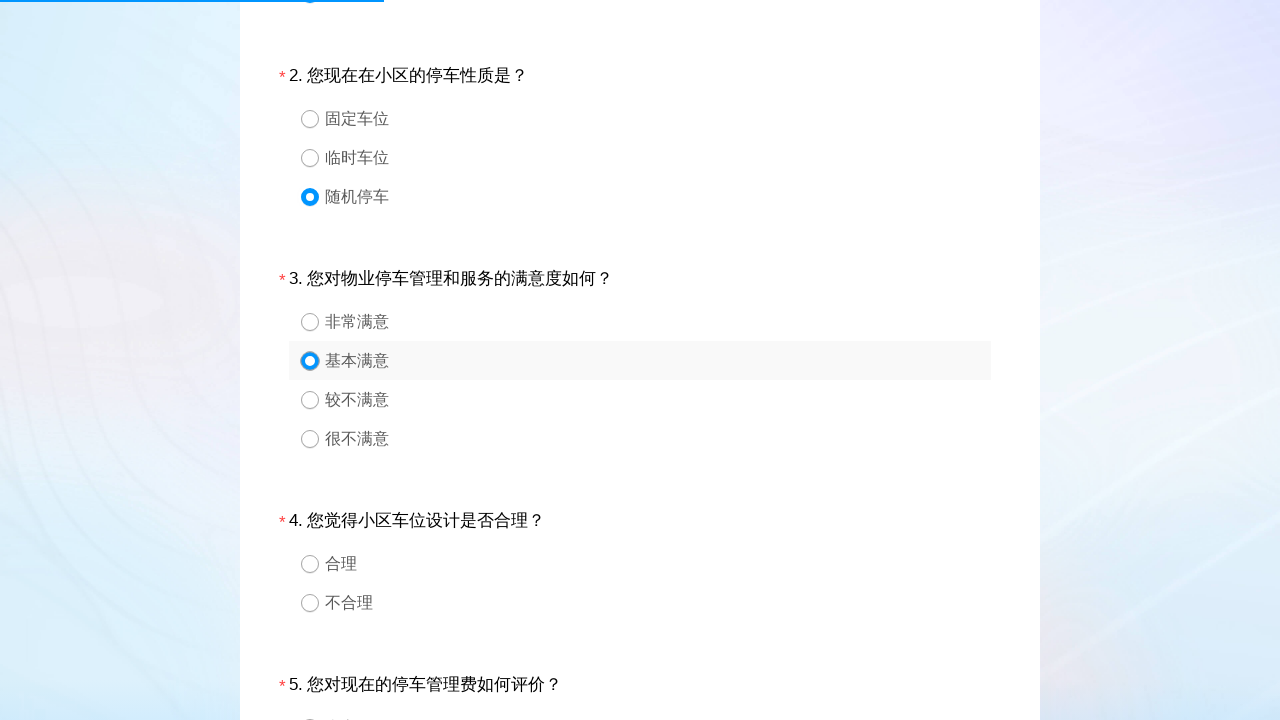

Clicked random option for question 4 at (658, 564) on [for="q4_1"]
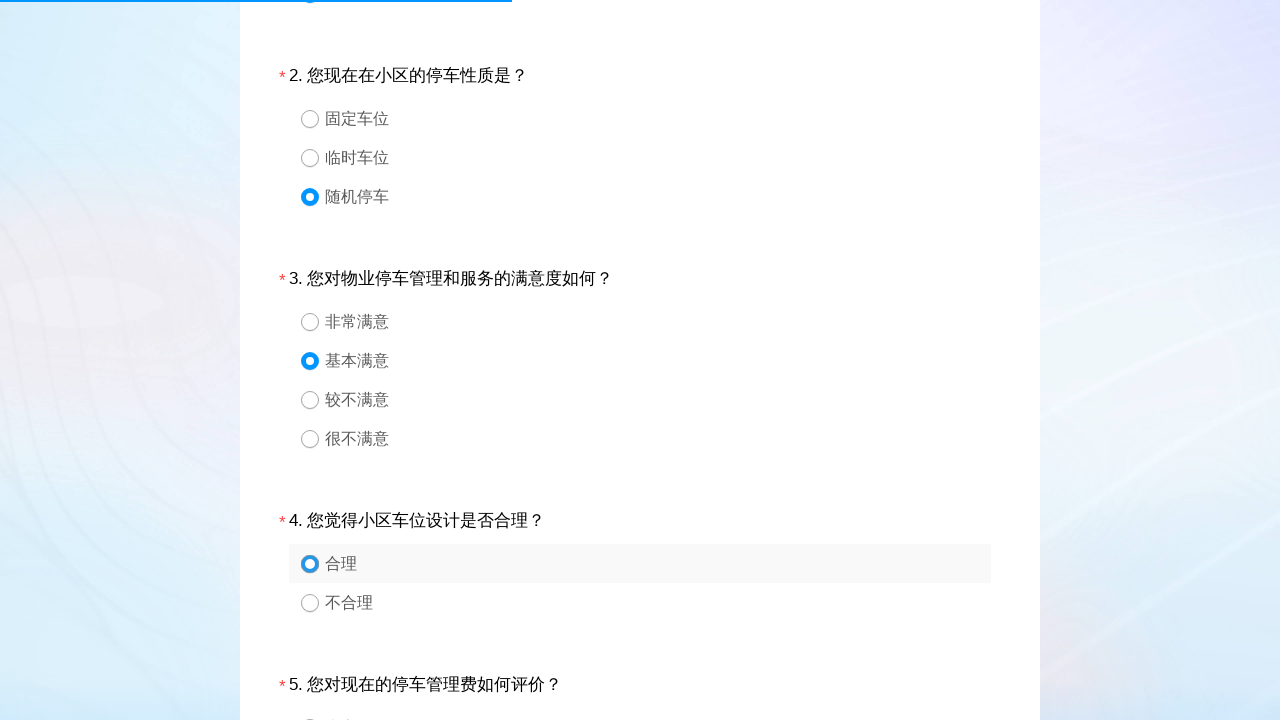

Clicked random option for question 5 at (658, 360) on [for="q5_2"]
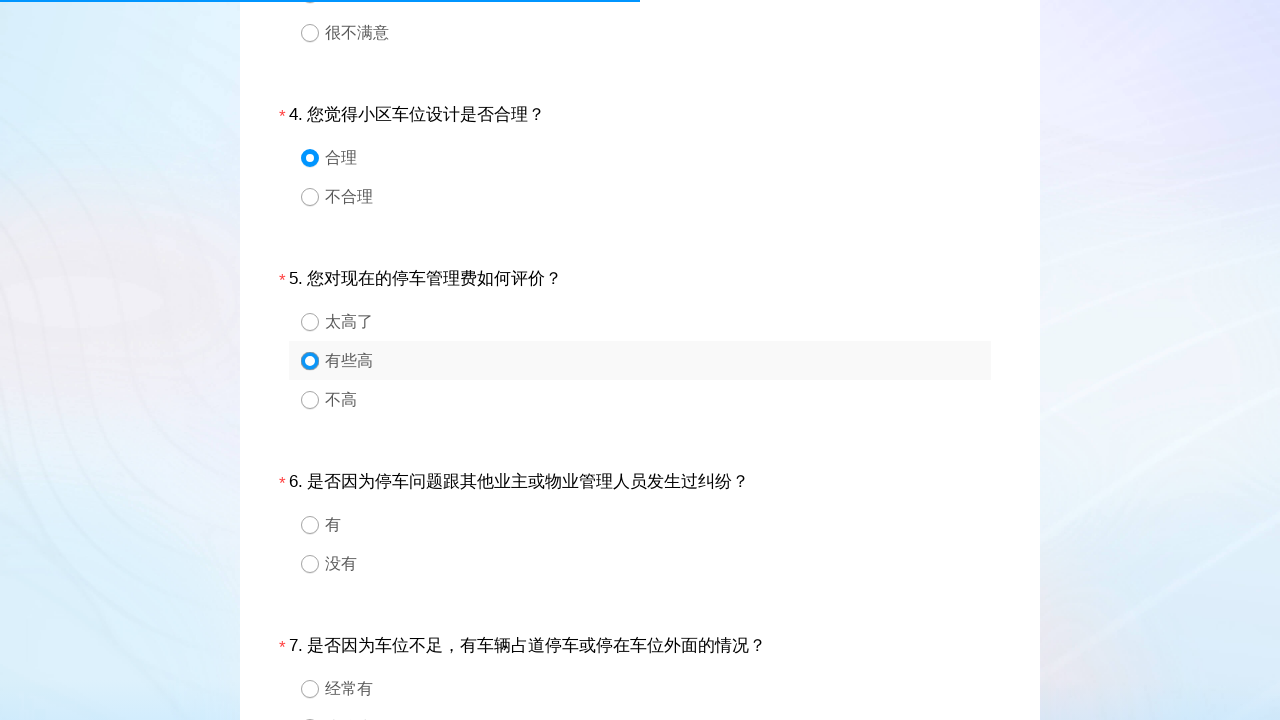

Clicked random option for question 6 at (658, 564) on [for="q6_2"]
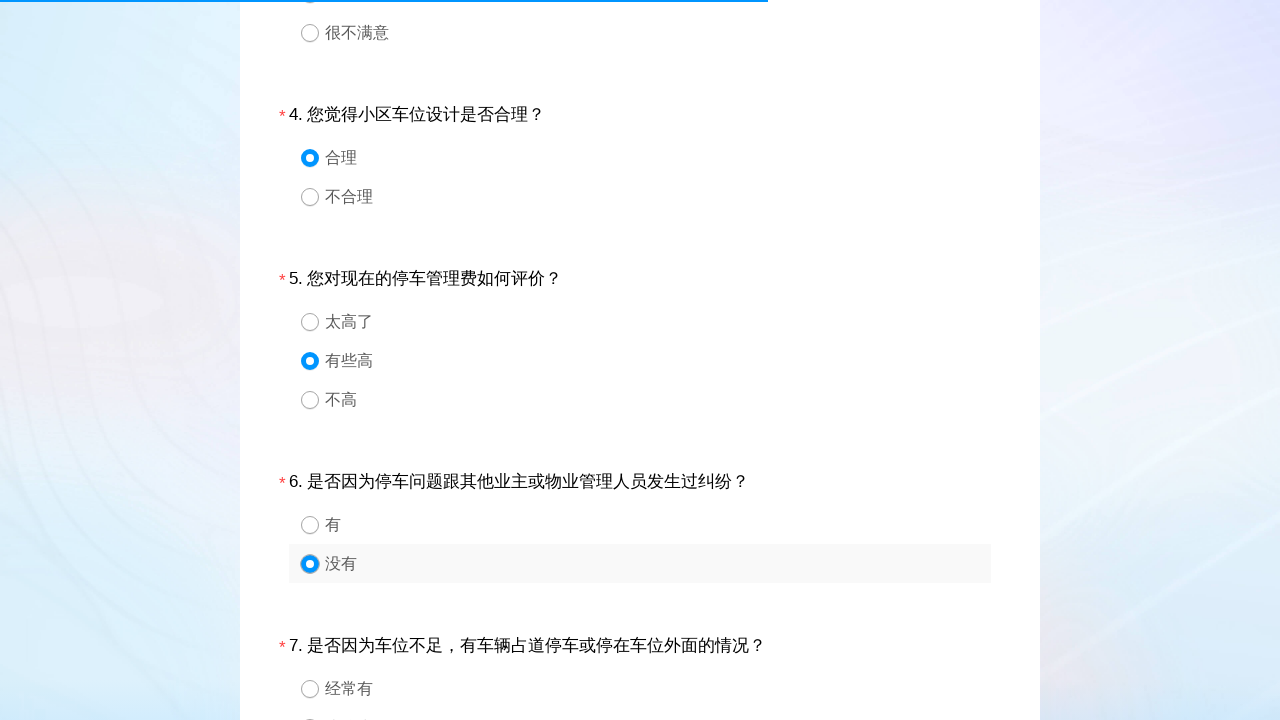

Clicked random option for question 7 at (658, 688) on [for="q7_1"]
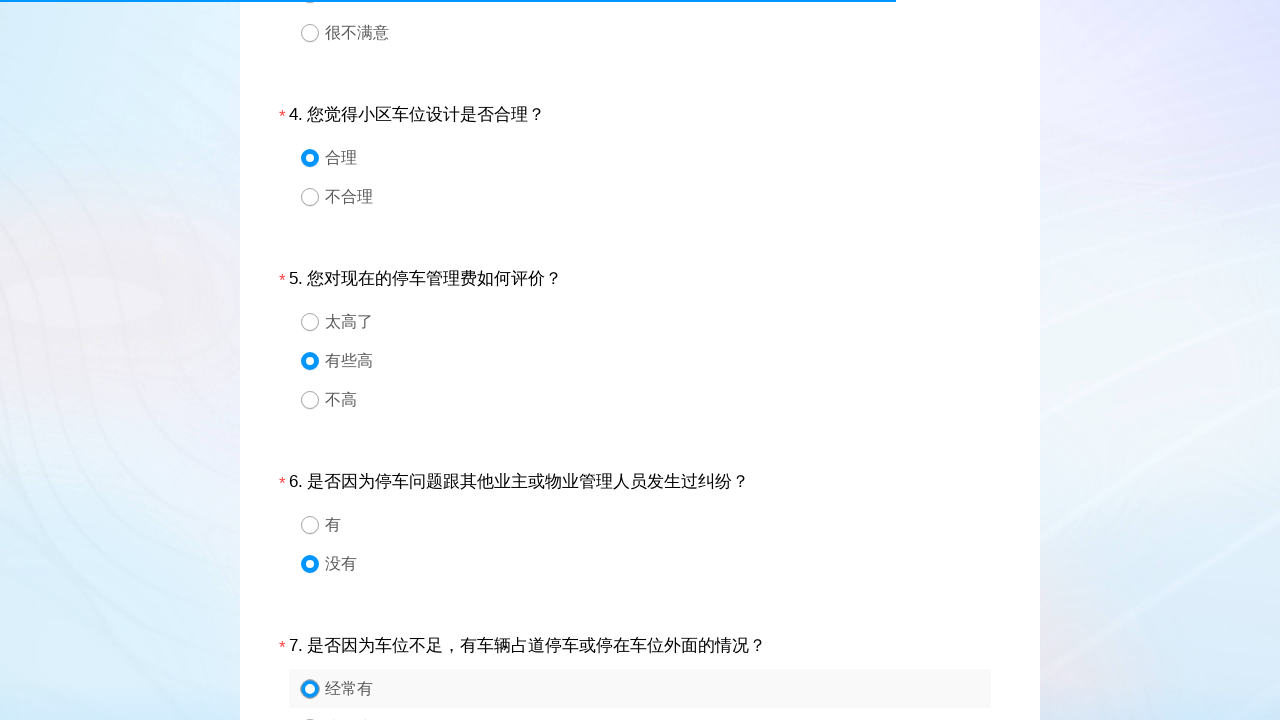

Clicked random option for question 8 at (658, 360) on [for="q8_1"]
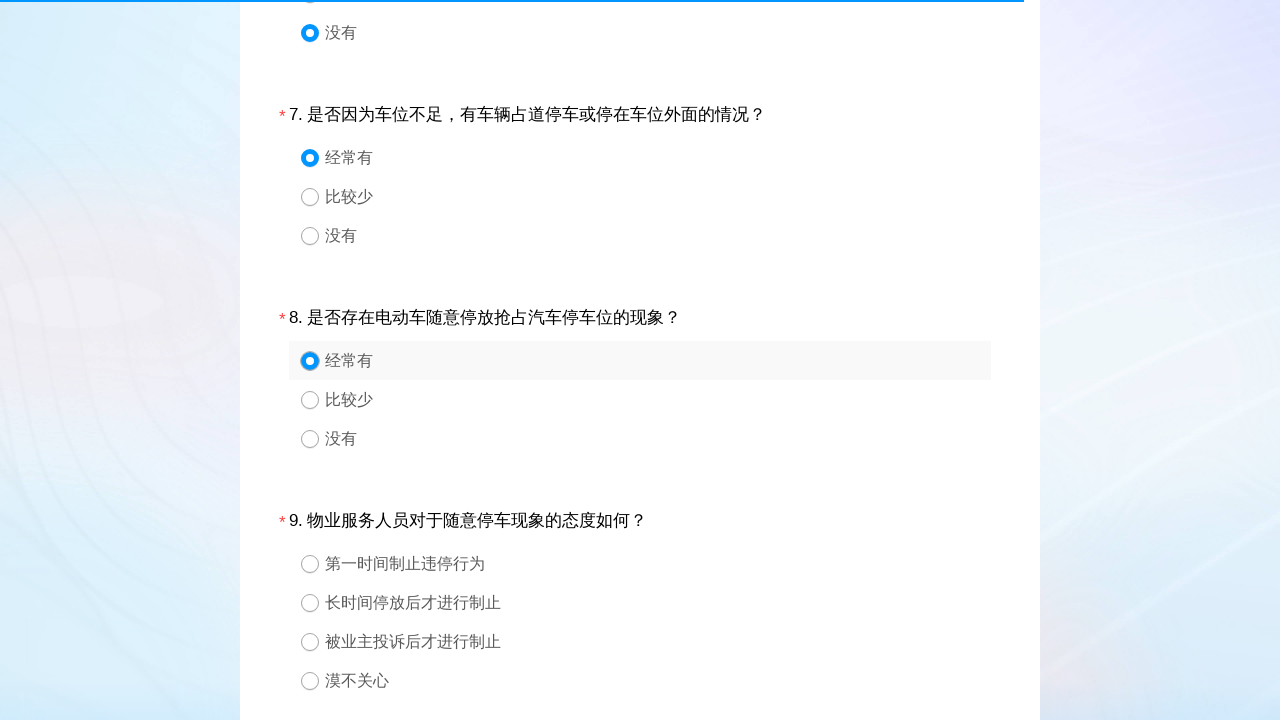

Clicked random option for question 9 at (658, 642) on [for="q9_3"]
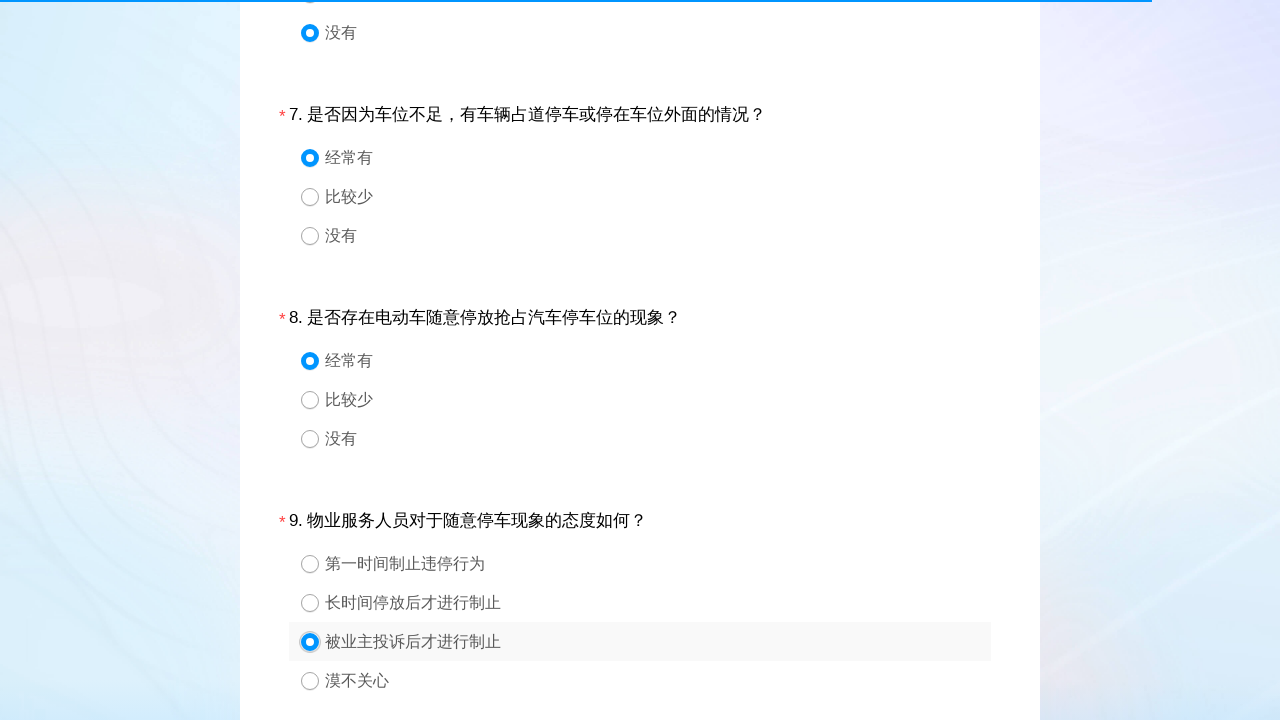

Clicked random option for question 10 at (658, 458) on [for="q10_4"]
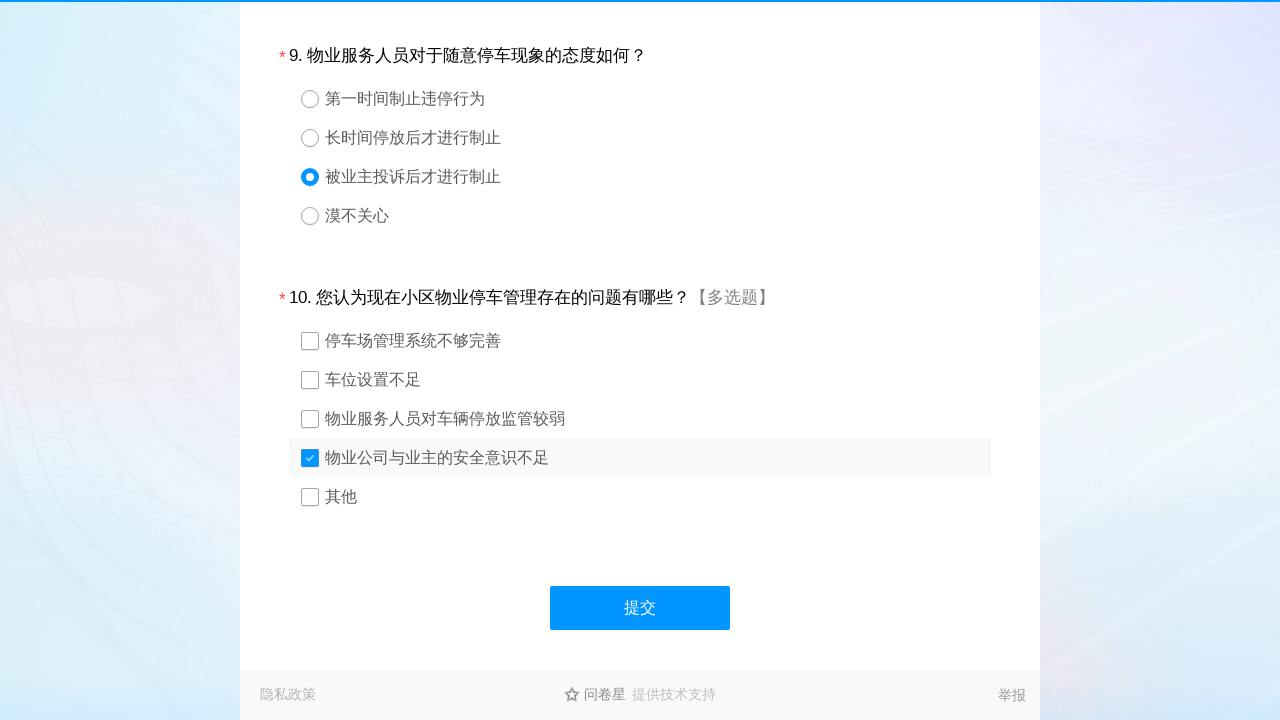

Scrolled down to reveal submit button
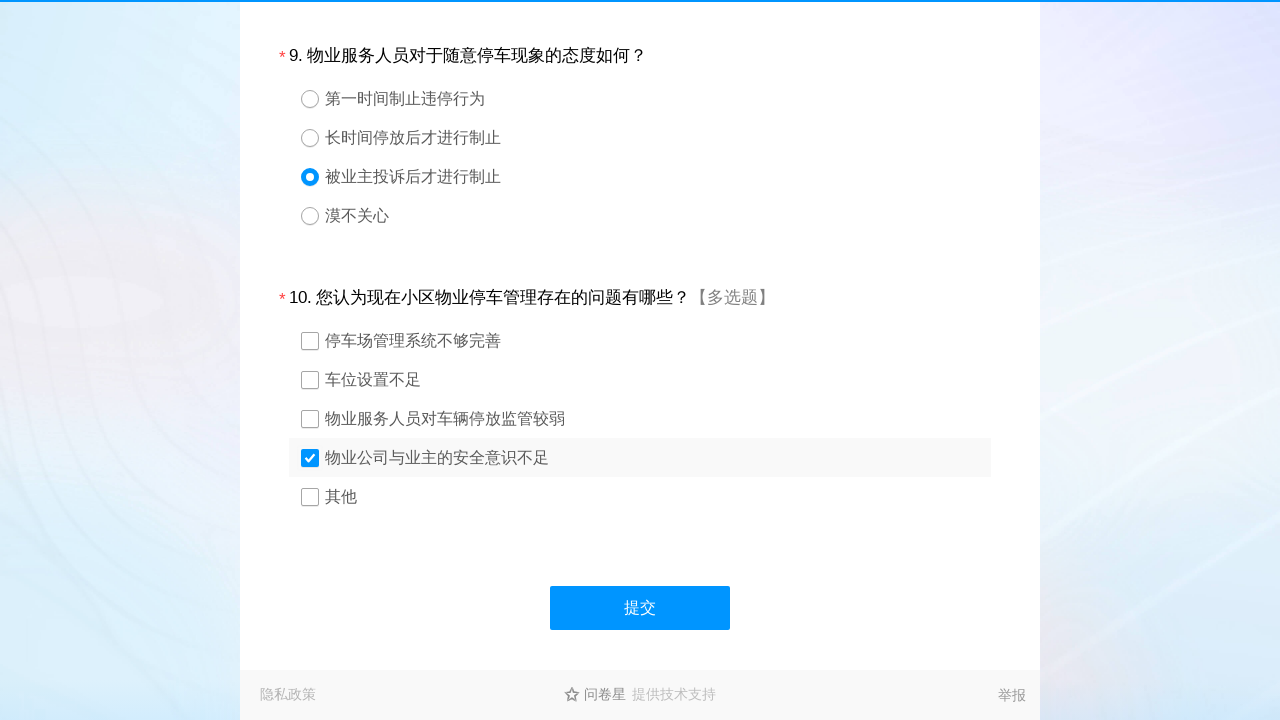

Waited for scroll animation to complete
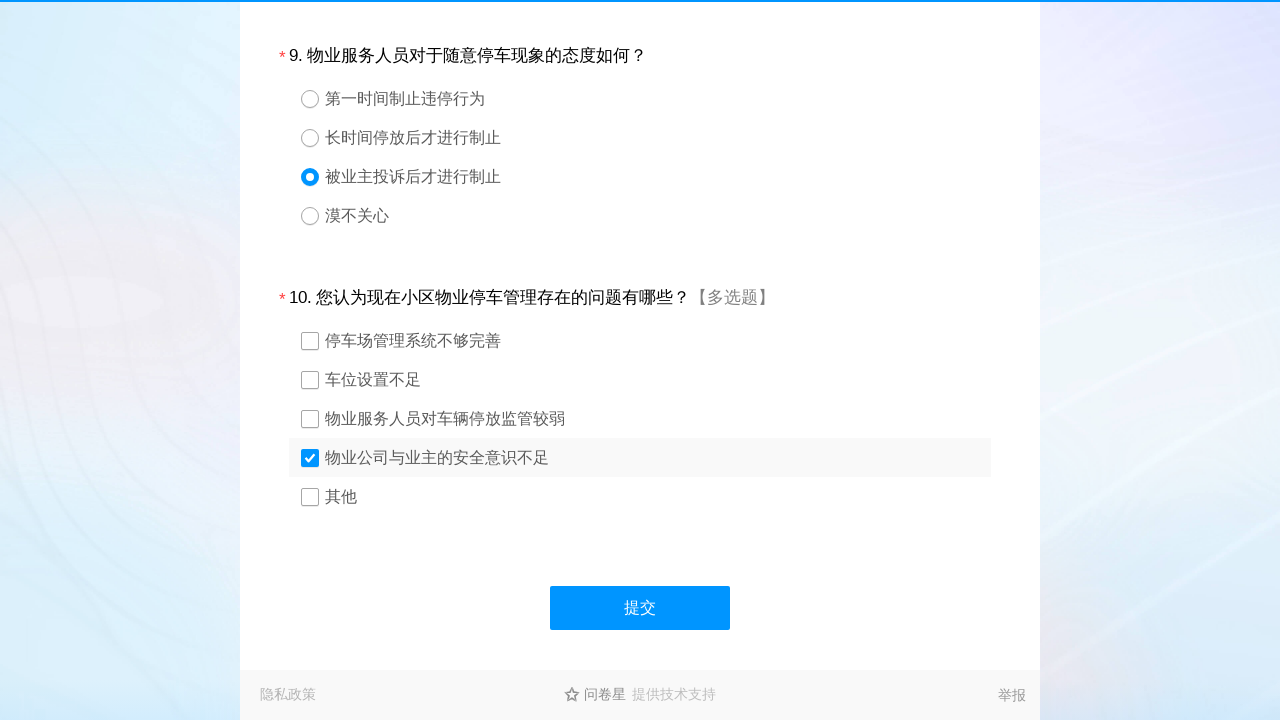

Clicked submit button to submit survey form at (640, 608) on #ctlNext
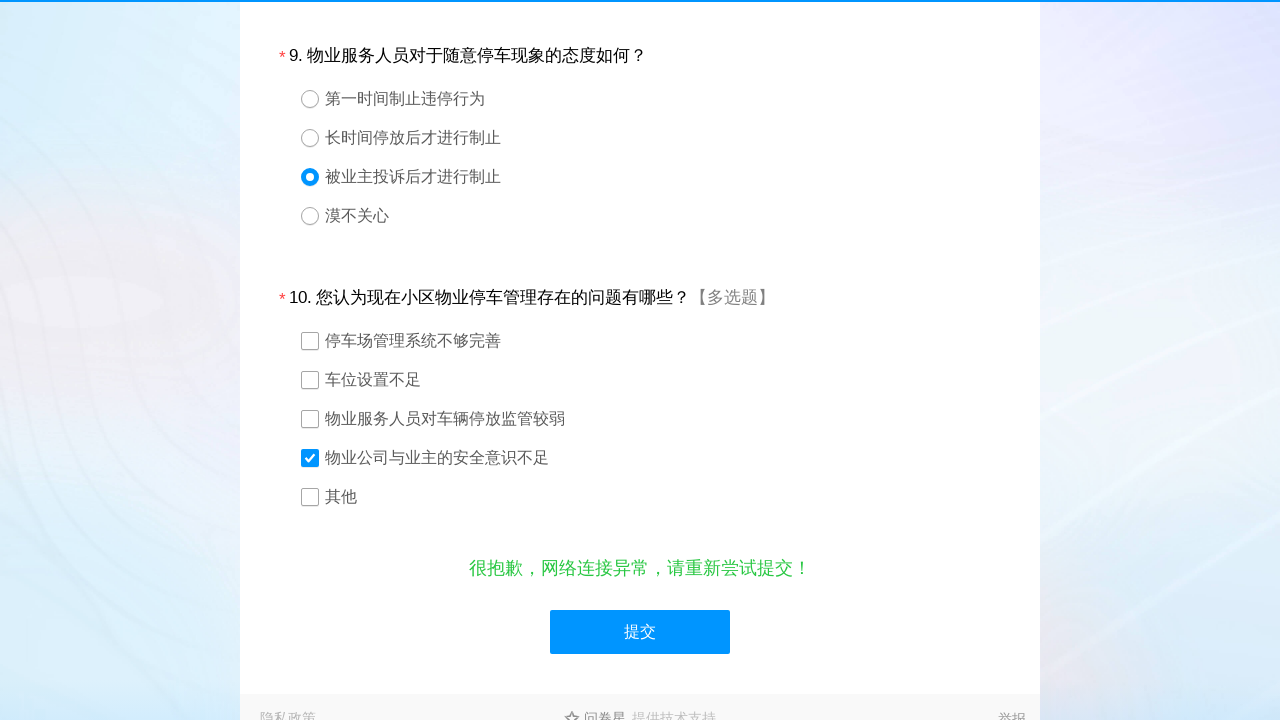

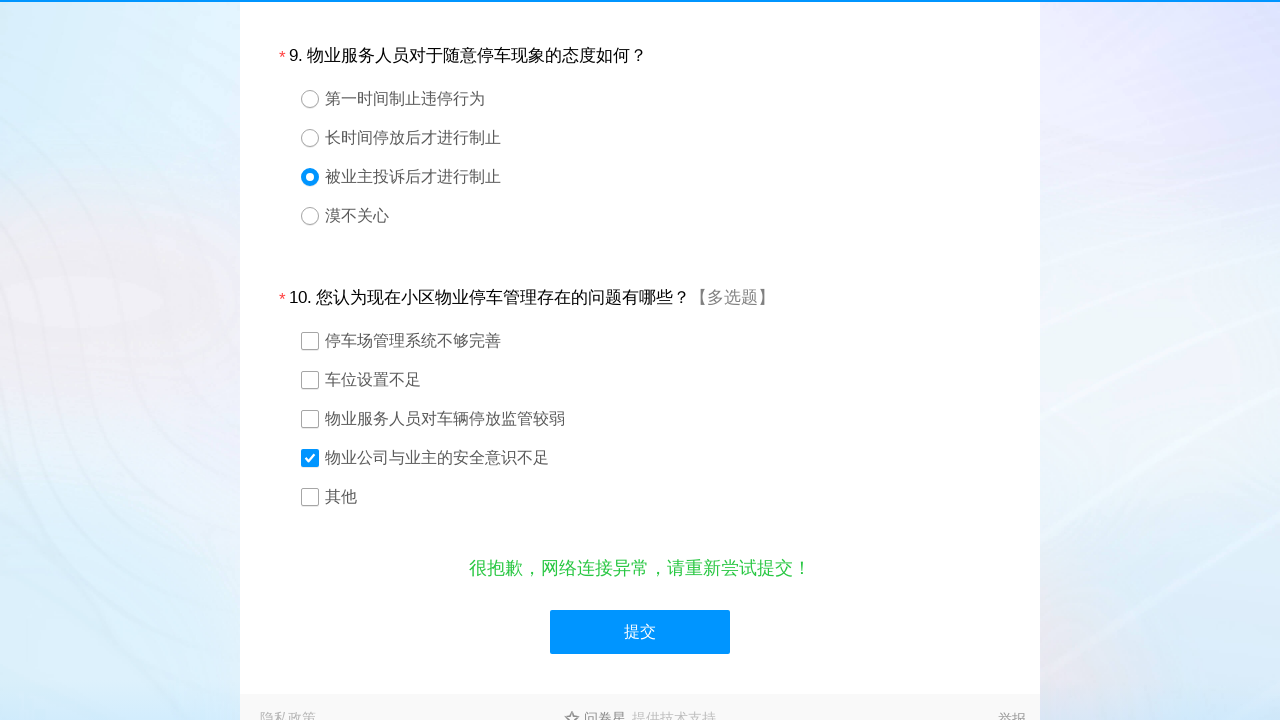